Tests navigation to the Status Codes page and verifies the correct URL is loaded

Starting URL: https://the-internet.herokuapp.com

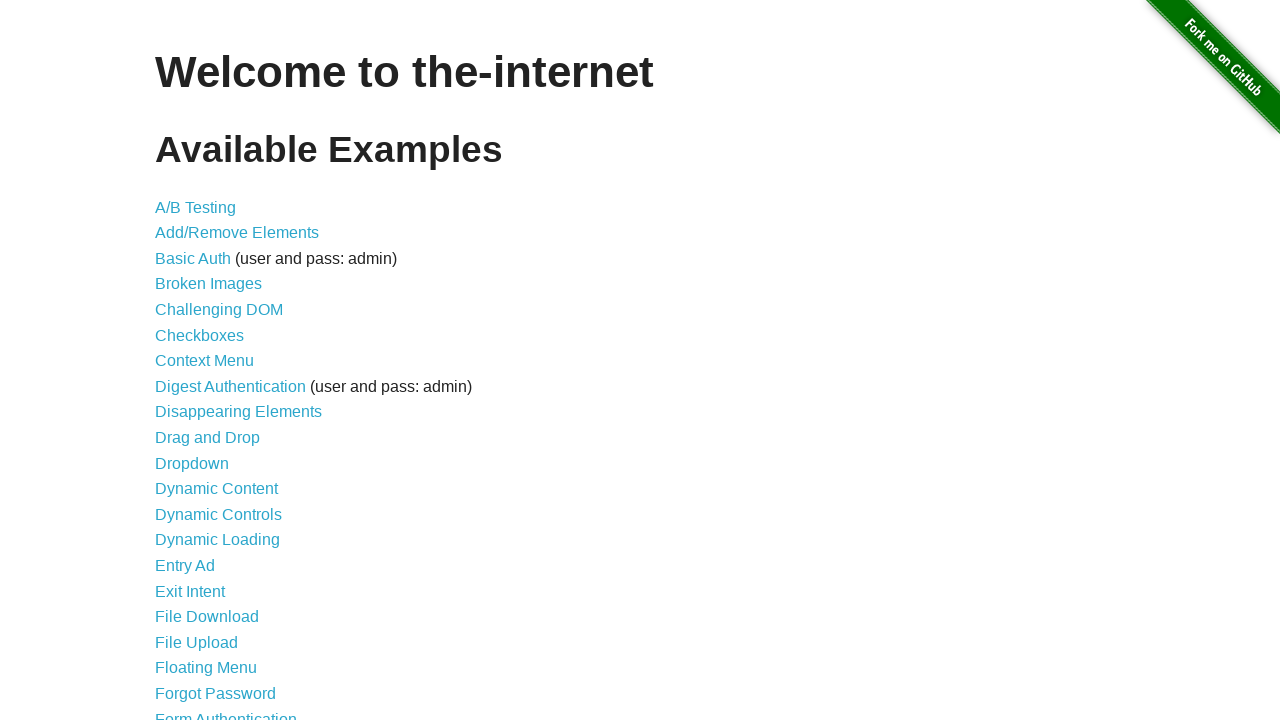

Clicked on Status Codes link at (203, 600) on text=Status Codes
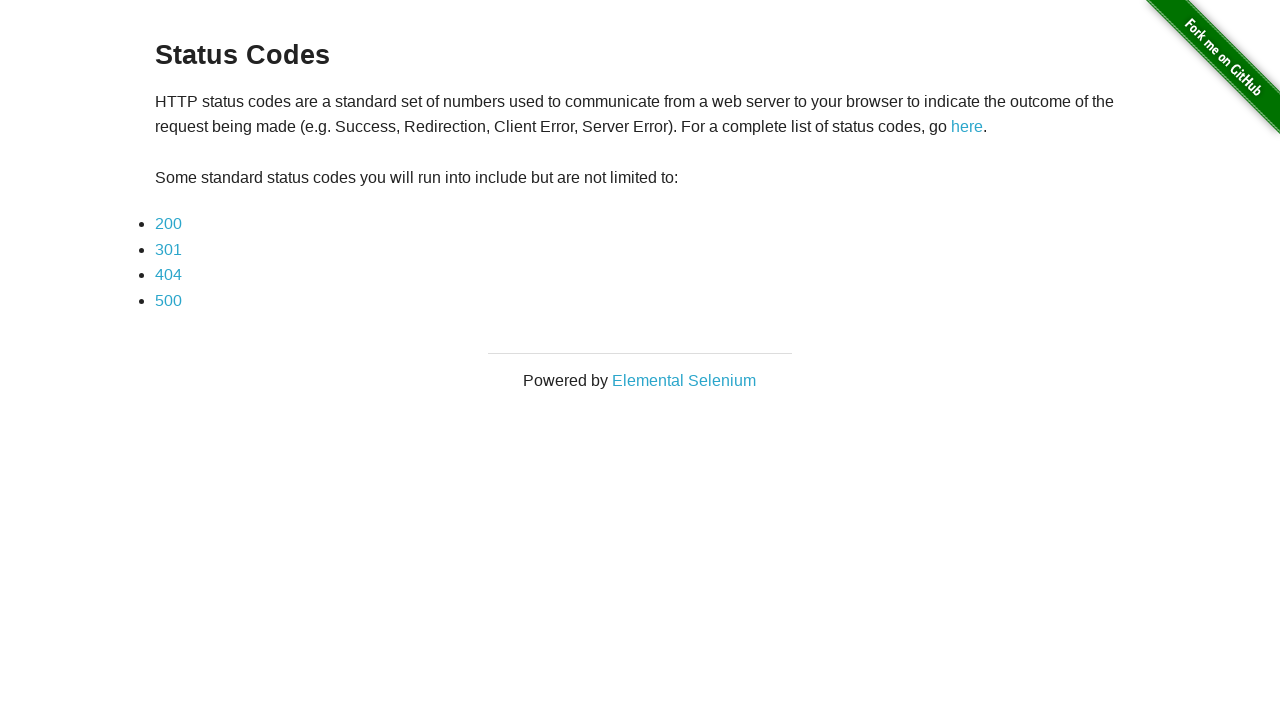

Status Codes page loaded with 404 text visible
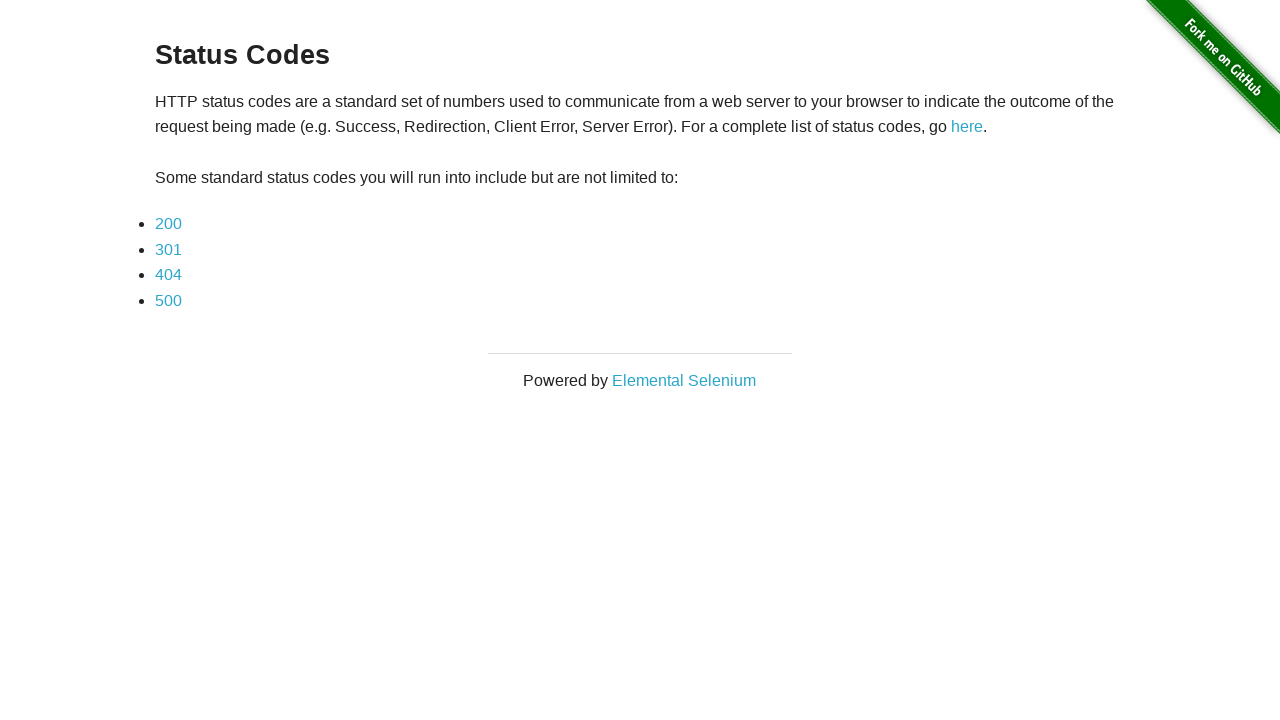

Verified correct URL loaded: https://the-internet.herokuapp.com/status_codes
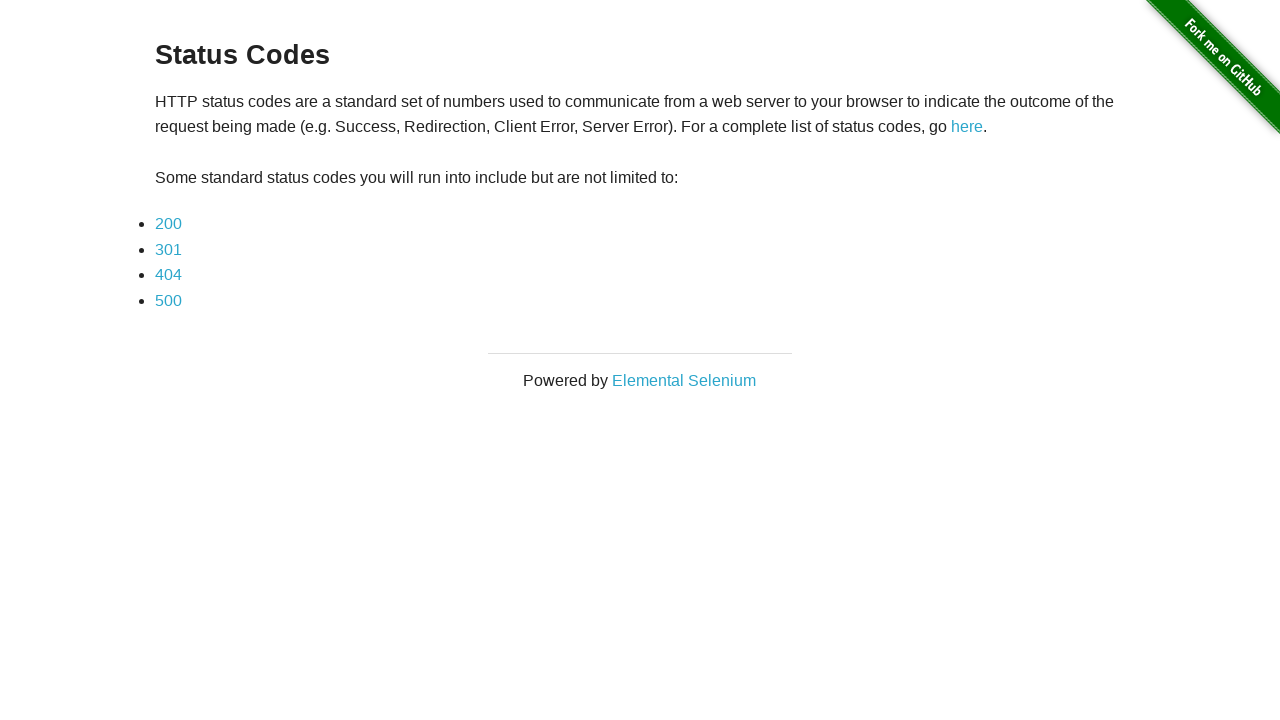

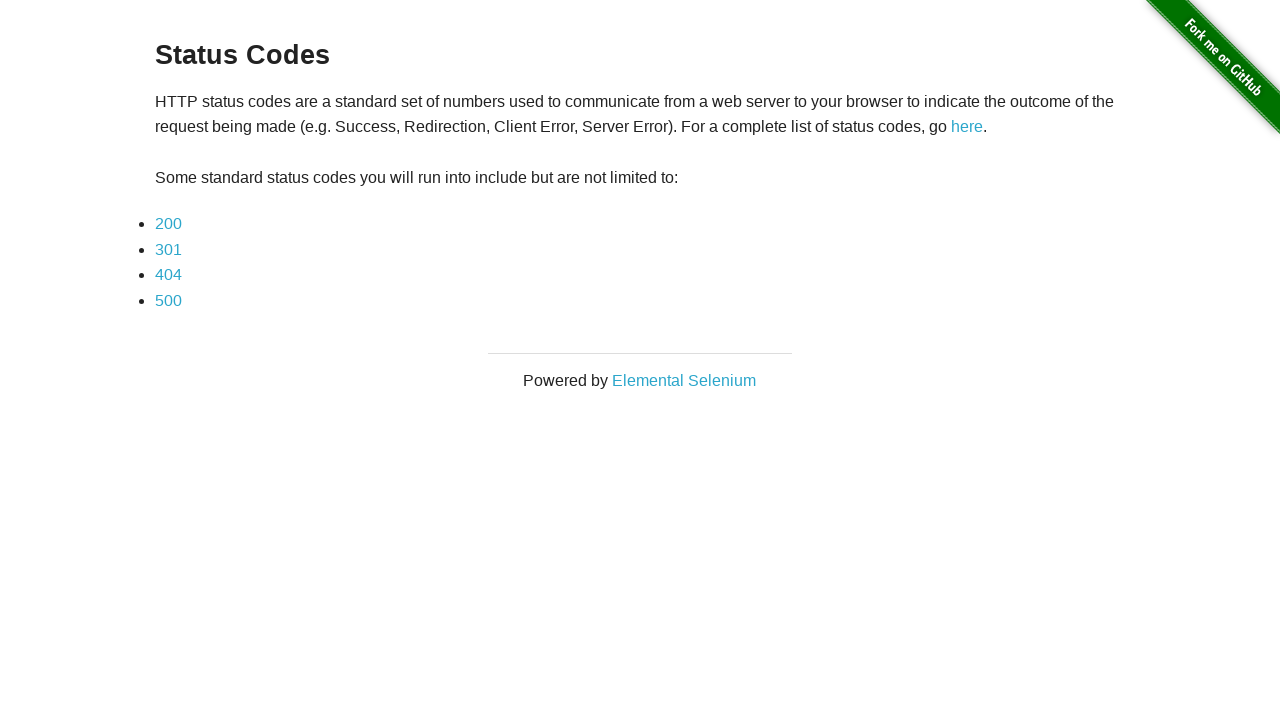